Tests checkbox functionality by clicking to select and deselect a checkbox, verifying its state changes correctly

Starting URL: https://rahulshettyacademy.com/AutomationPractice/

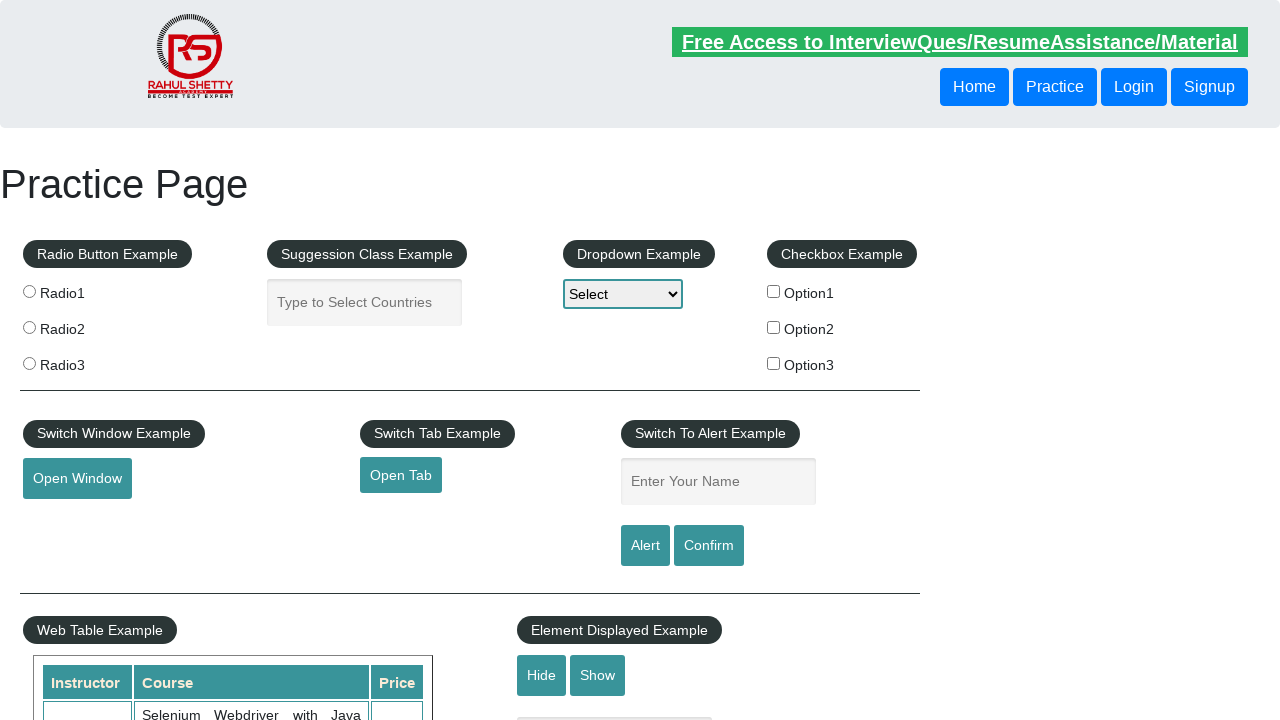

Clicked checkbox option1 to select it at (774, 291) on input[value='option1']
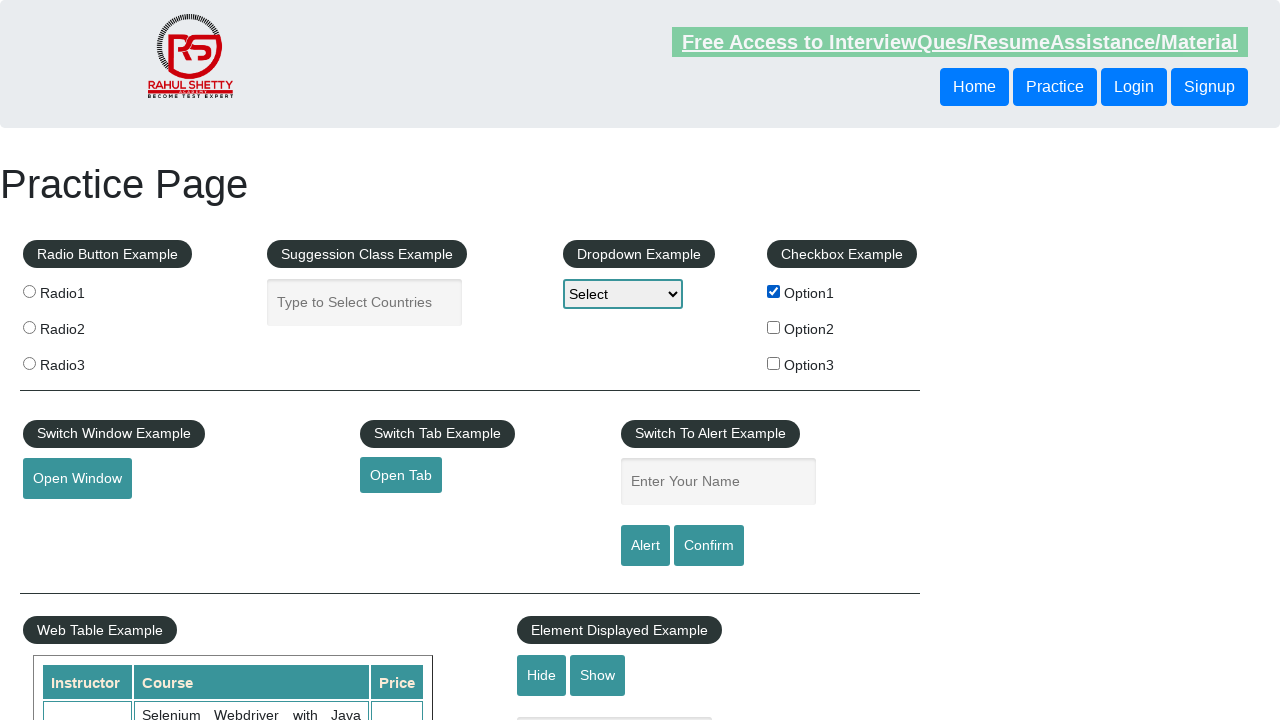

Verified checkbox option1 is selected
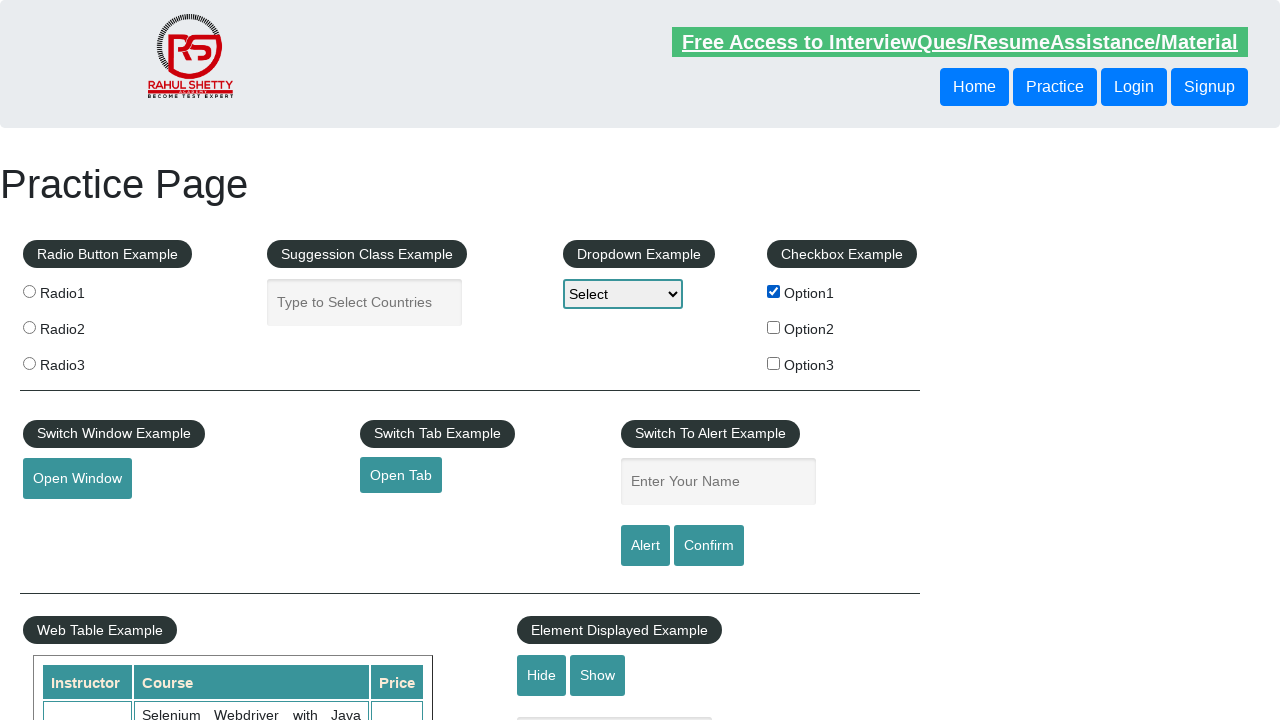

Clicked checkbox option1 to deselect it at (774, 291) on input[value='option1']
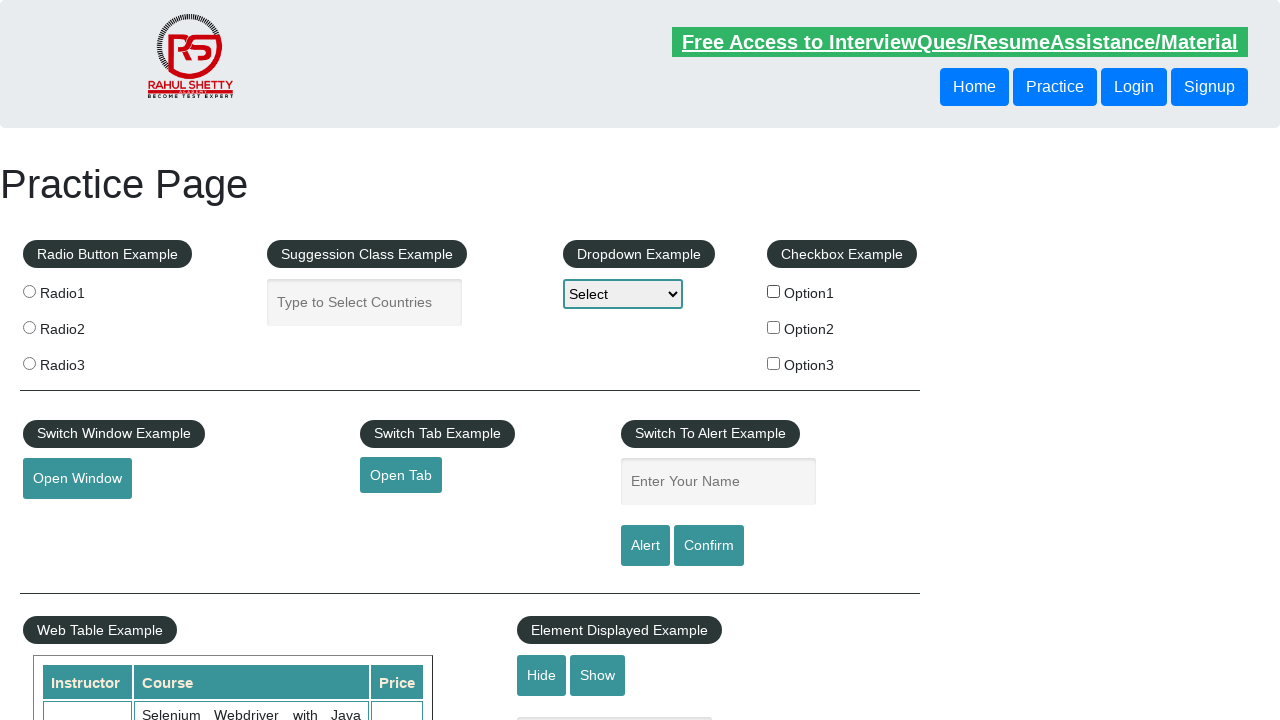

Verified checkbox option1 is deselected
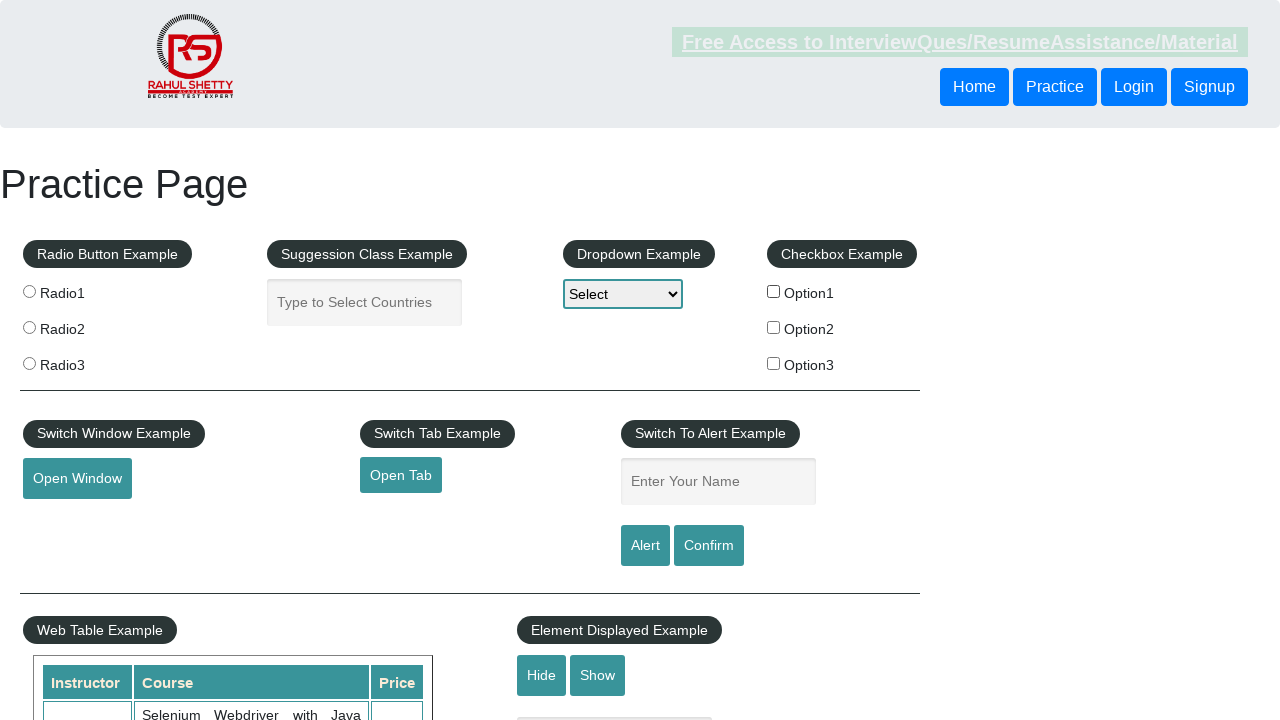

Retrieved total checkbox count: 3
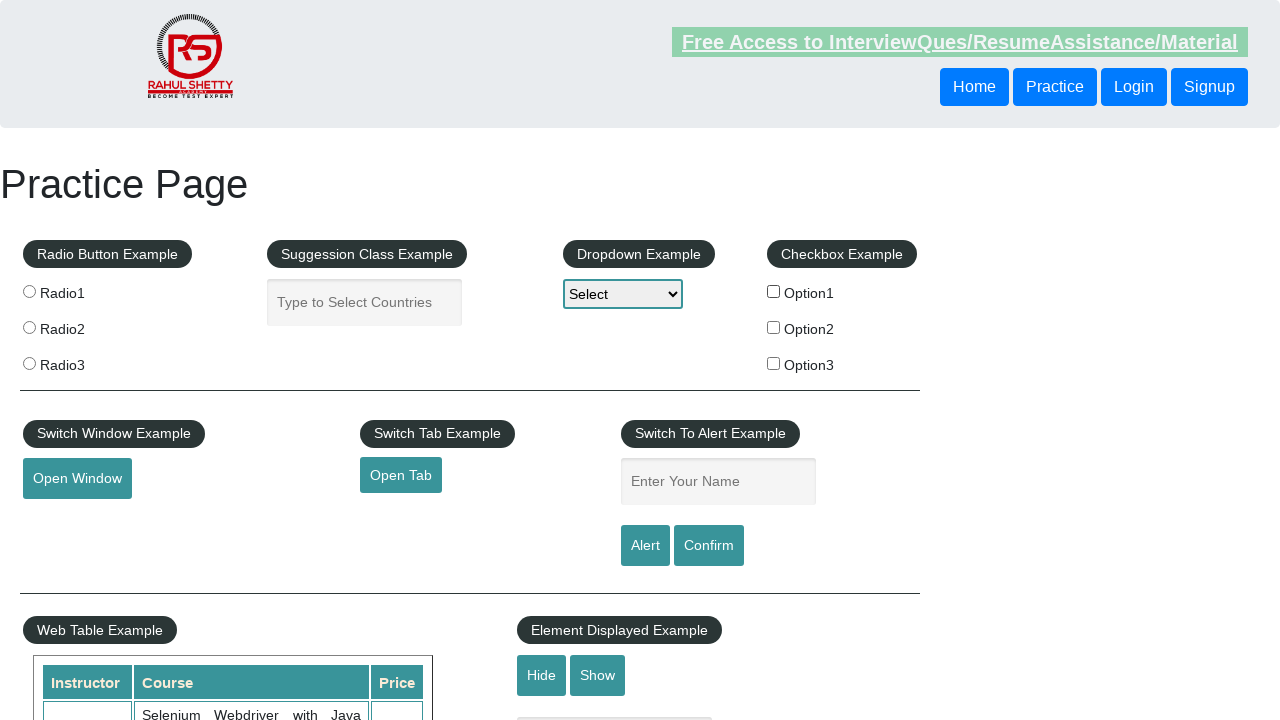

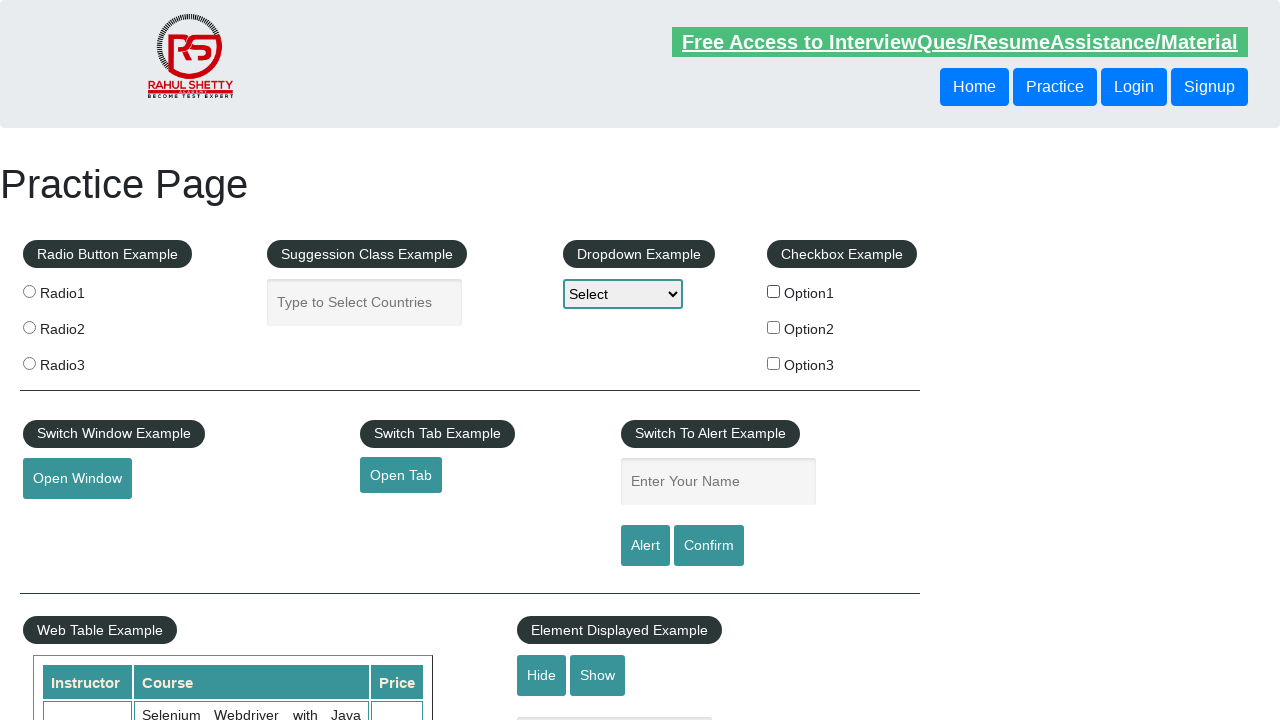